Tests the flight booking flow on BlazeDemo by selecting departure/destination cities, finding the cheapest flight, filling out passenger and payment information, and completing the purchase.

Starting URL: https://blazedemo.com/

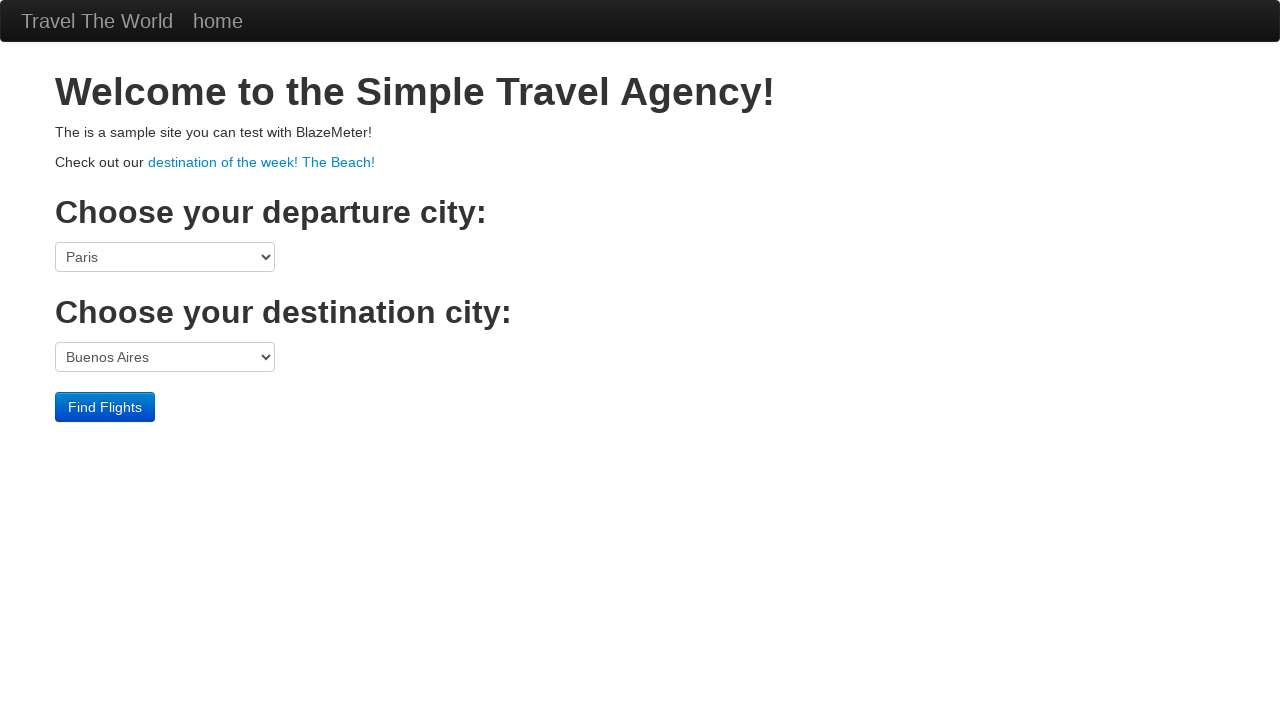

Selected first departure city from dropdown on select[name='fromPort']
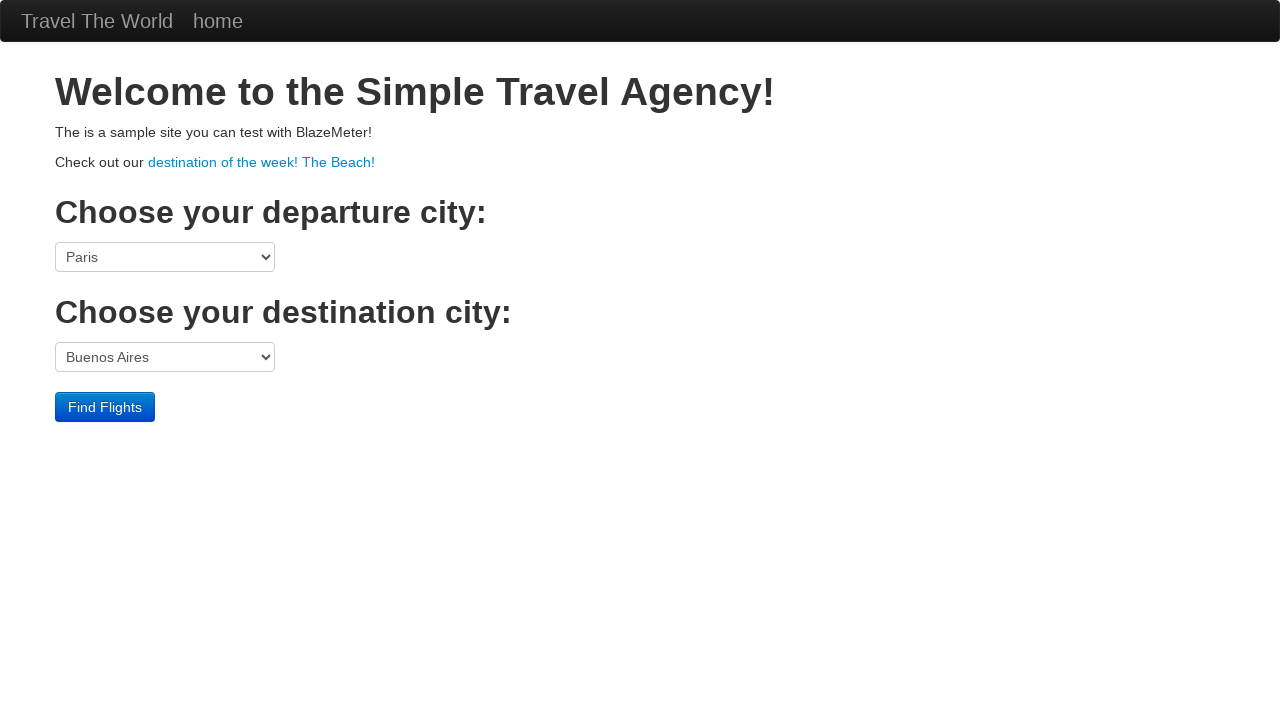

Selected London as destination city on select[name='toPort']
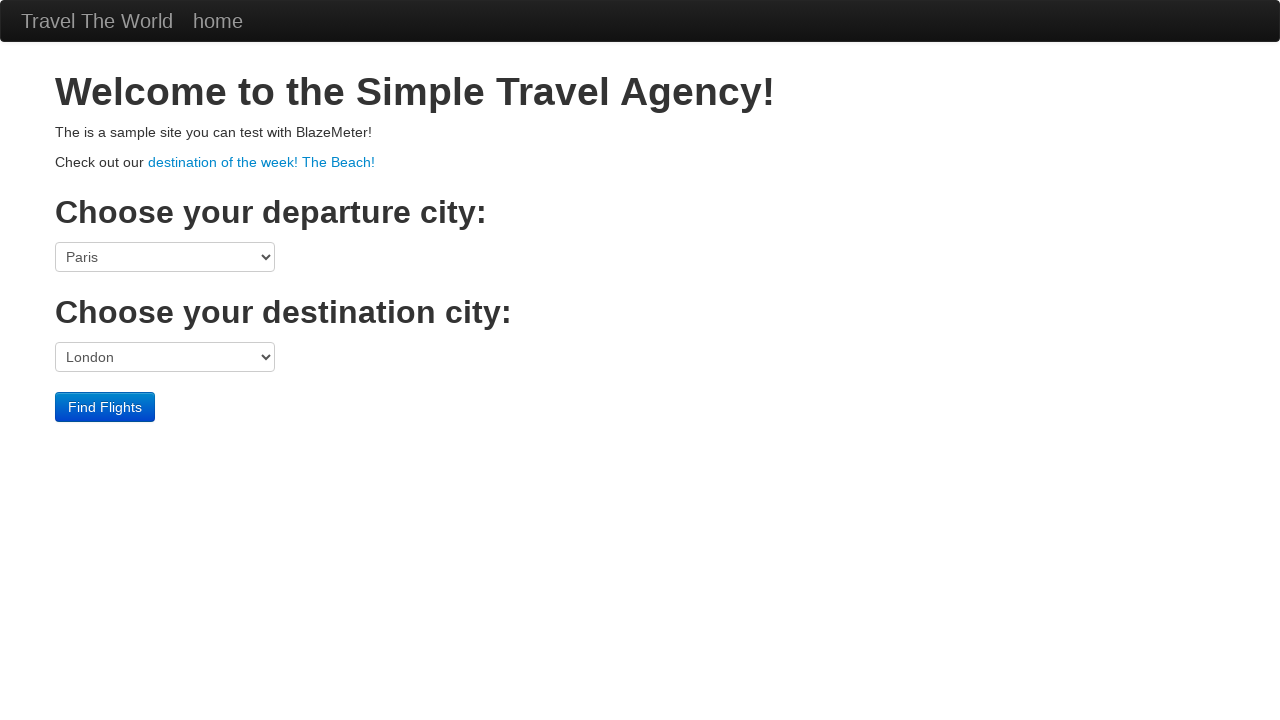

Clicked Find Flights button at (105, 407) on input[value='Find Flights']
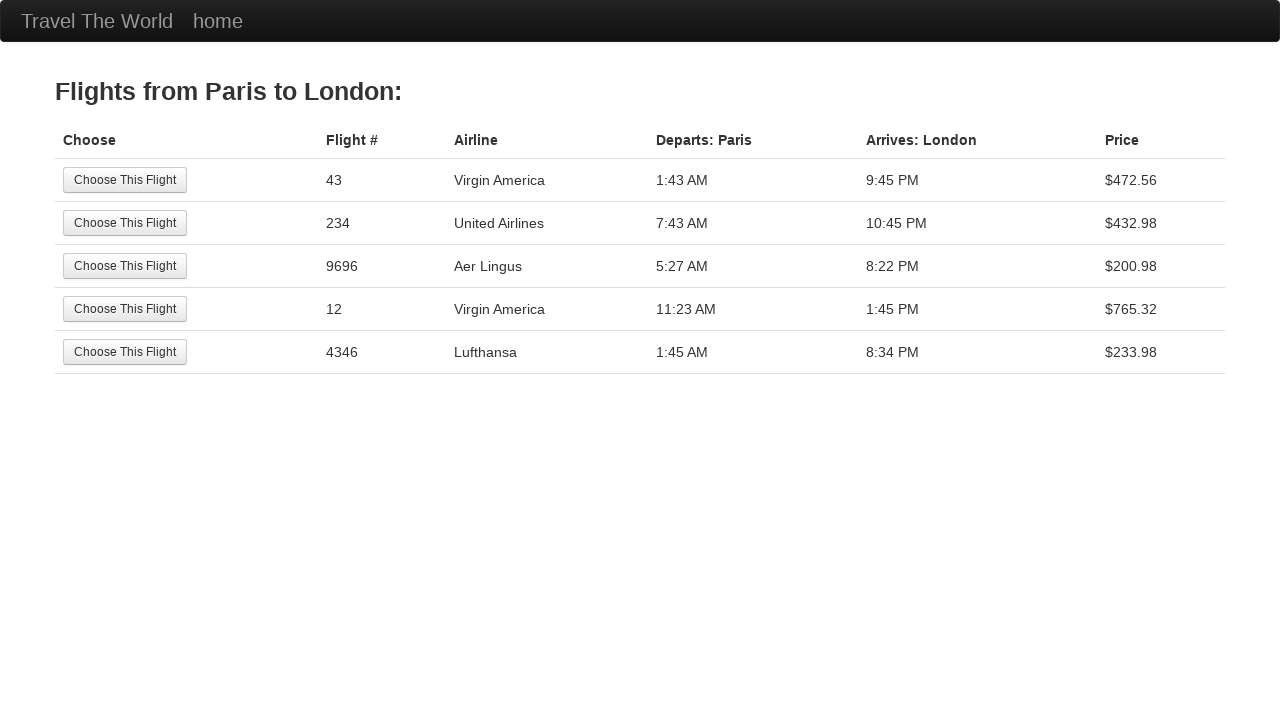

Flights table loaded successfully
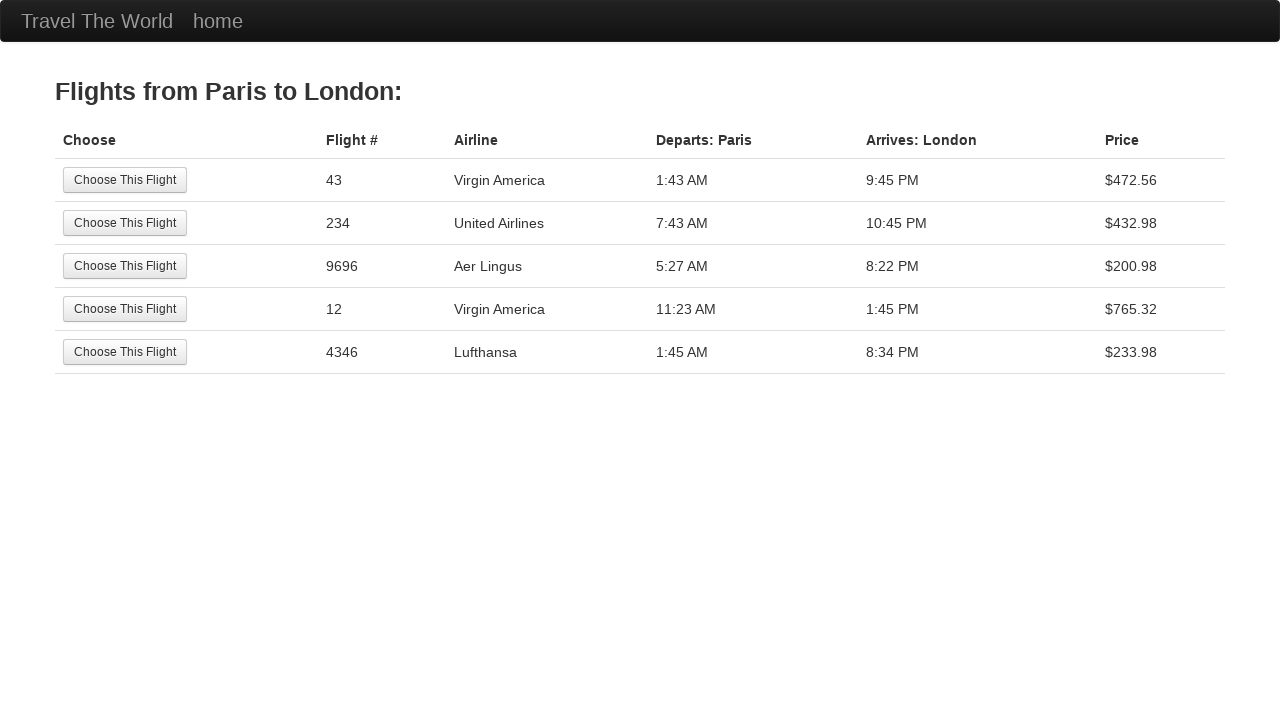

Retrieved all flight prices and choose buttons
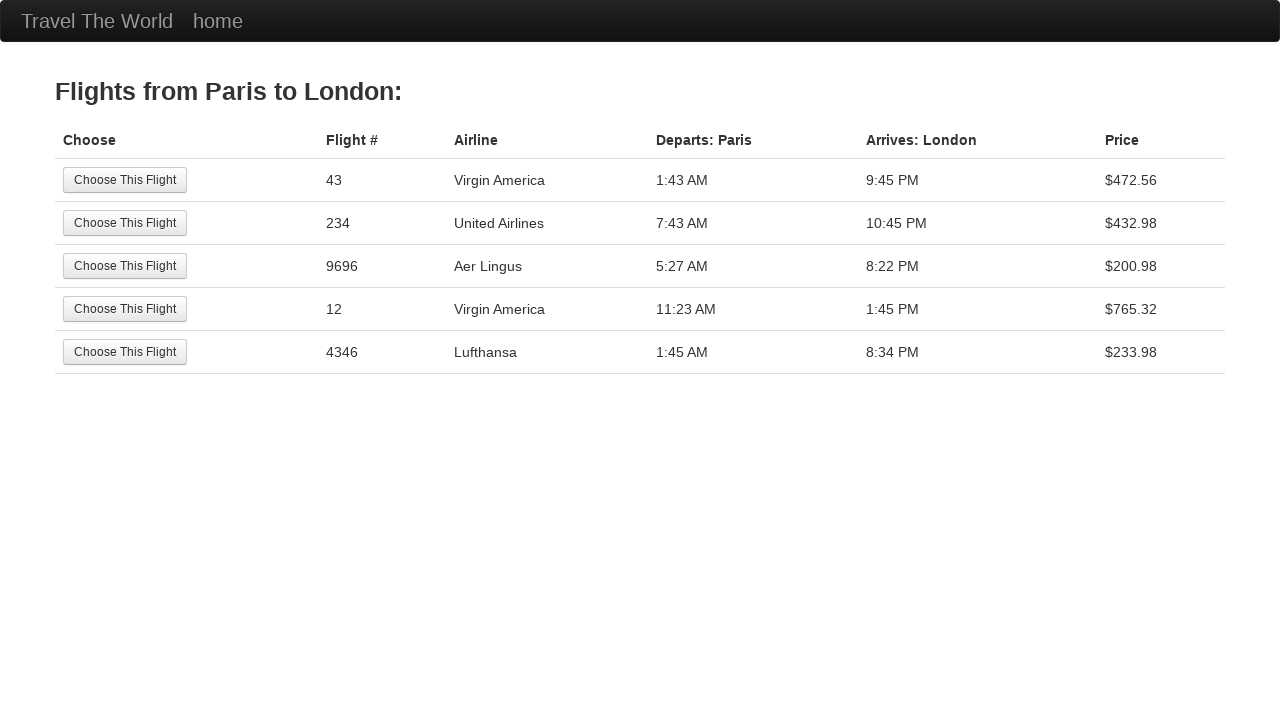

Identified cheapest flight with price $200.98
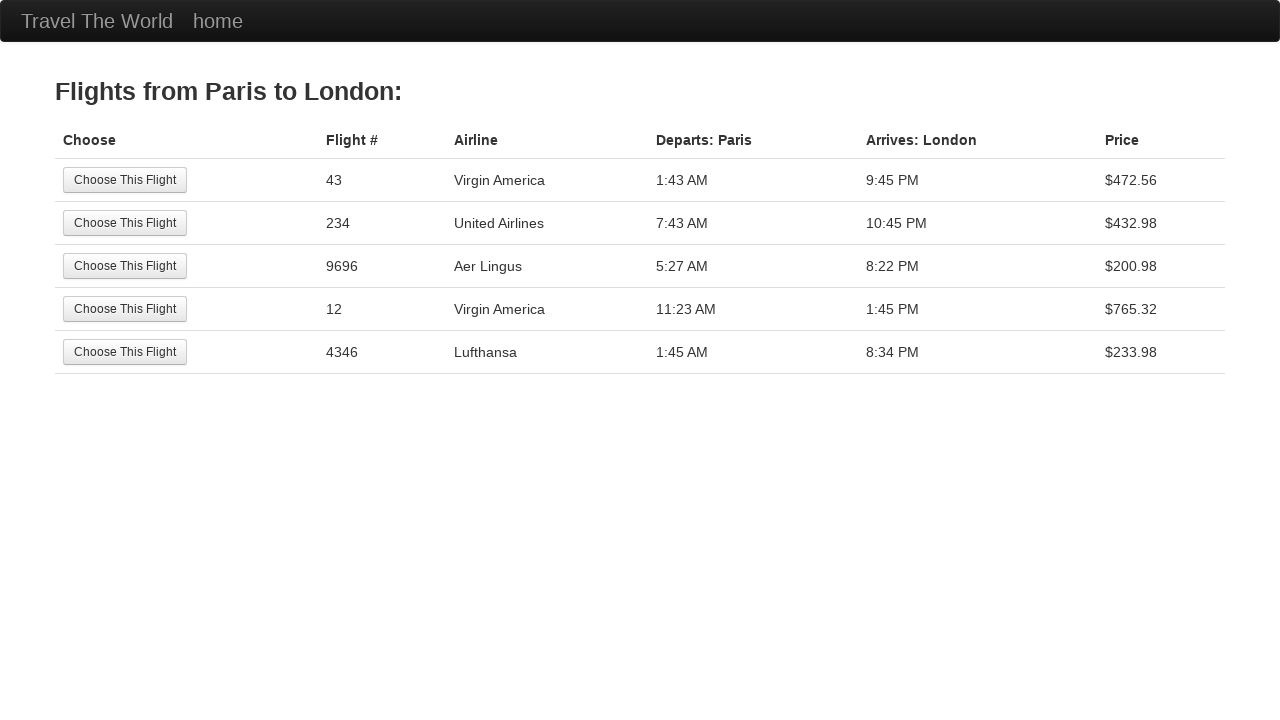

Selected cheapest flight
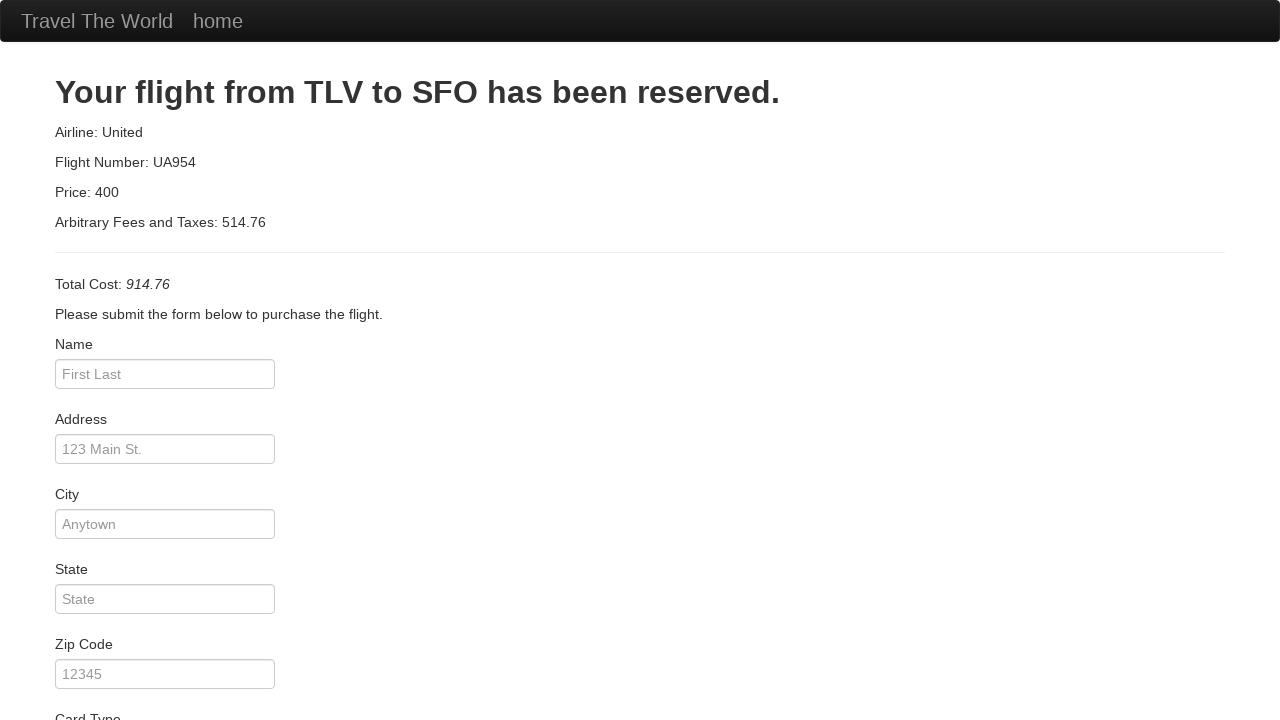

Purchase form loaded
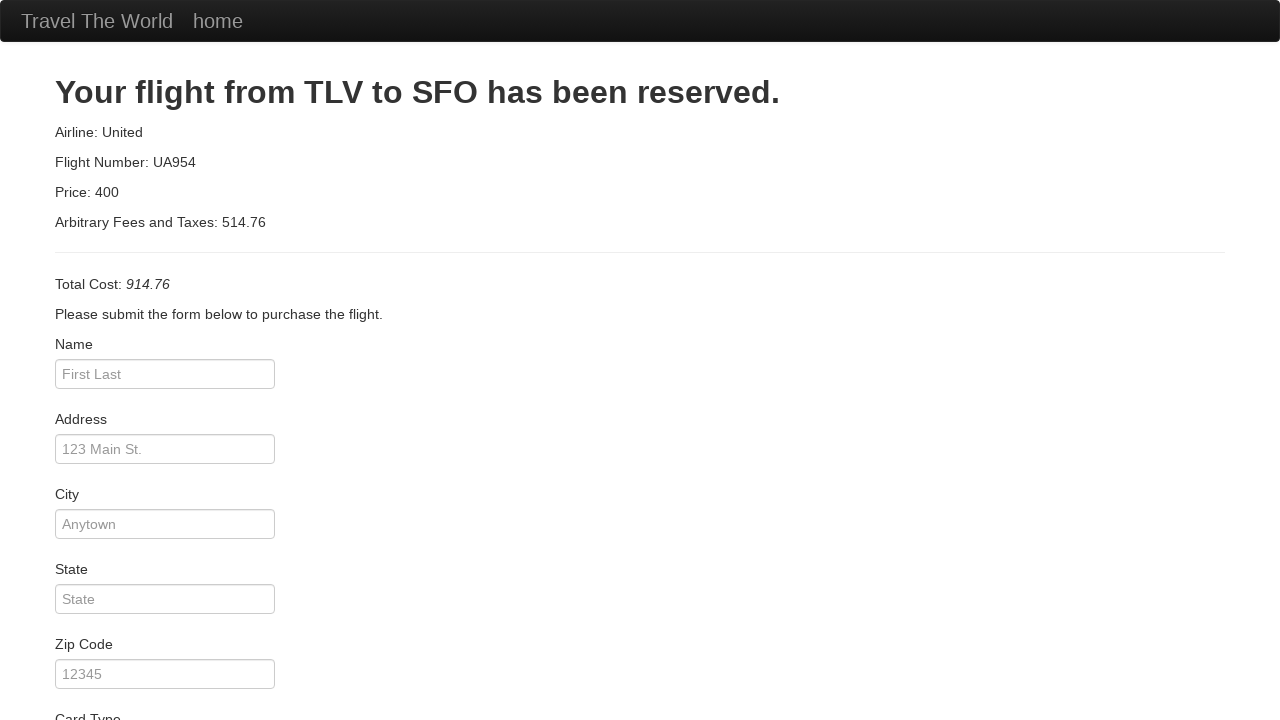

Filled passenger name: John Doe on input[id='inputName']
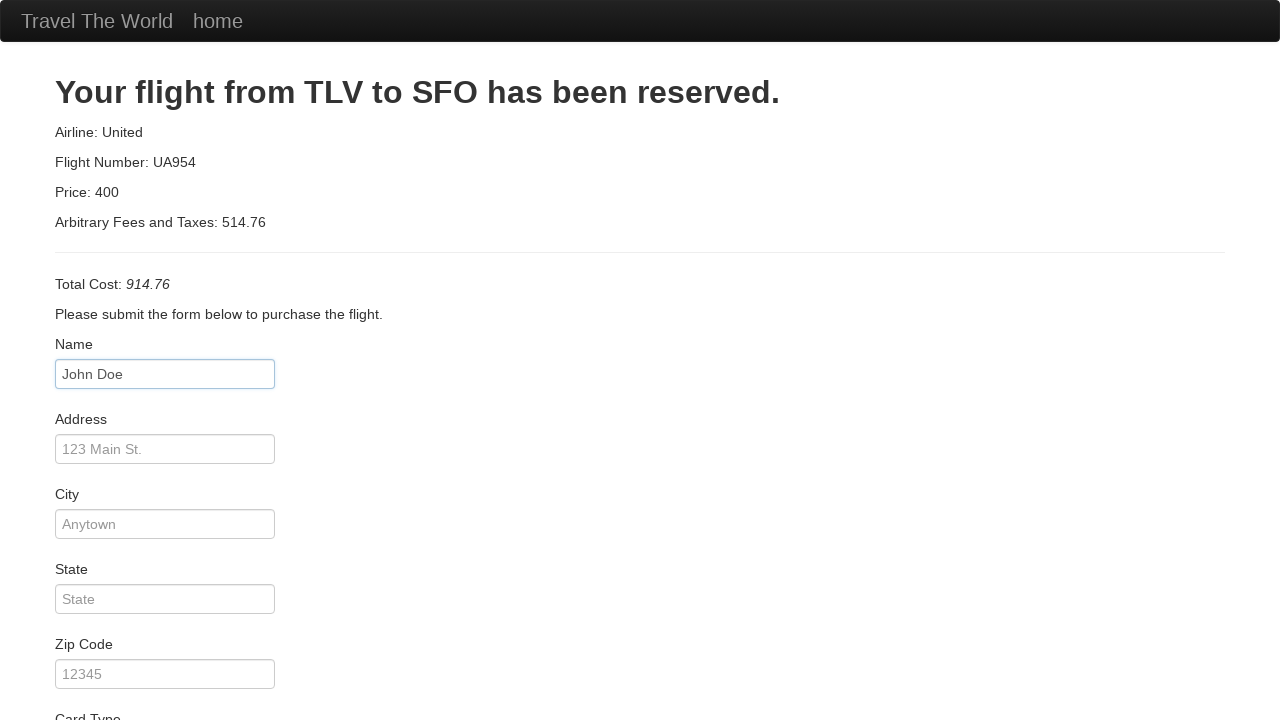

Filled address: 123 Main Street on input[id='address']
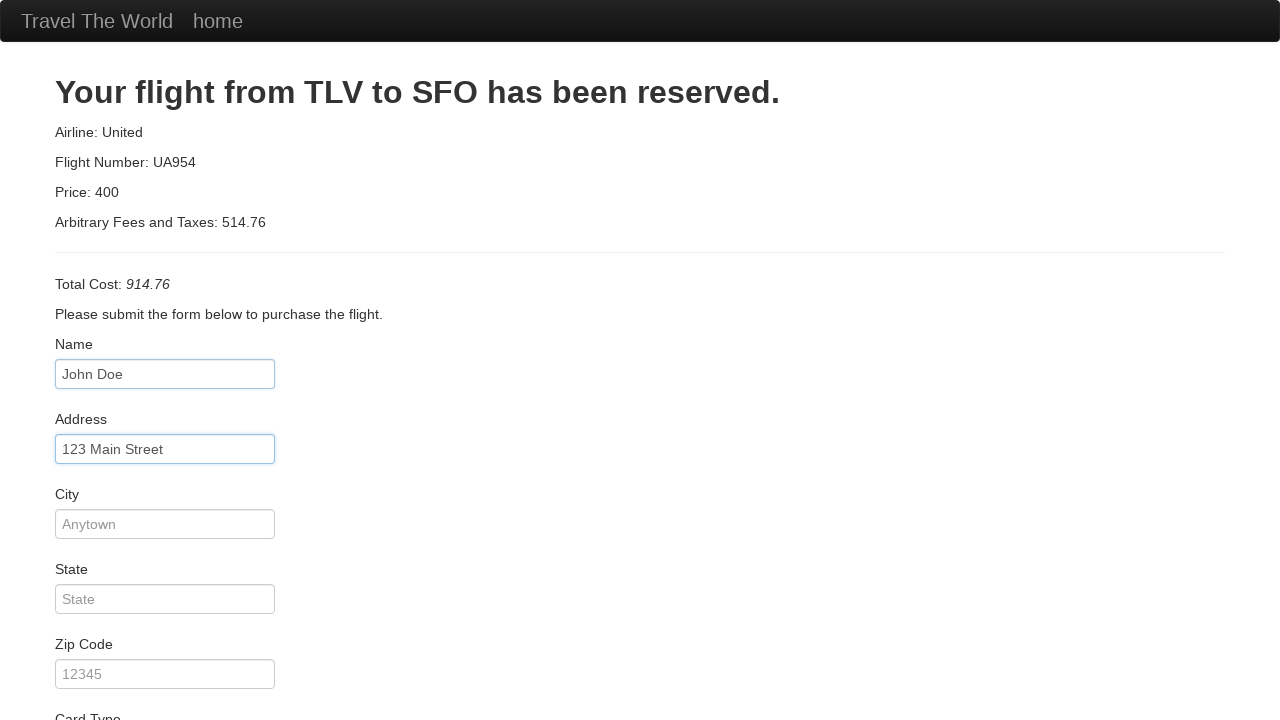

Filled city: New York on input[id='city']
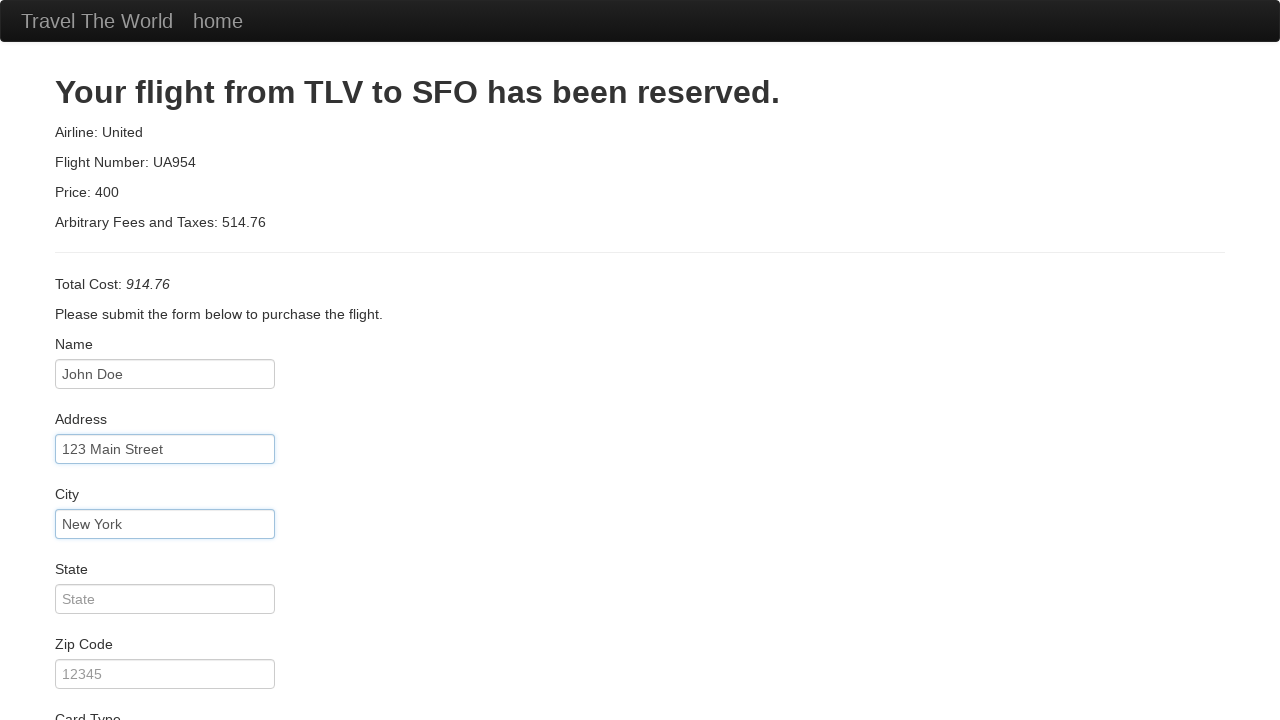

Filled state: NY on input[id='state']
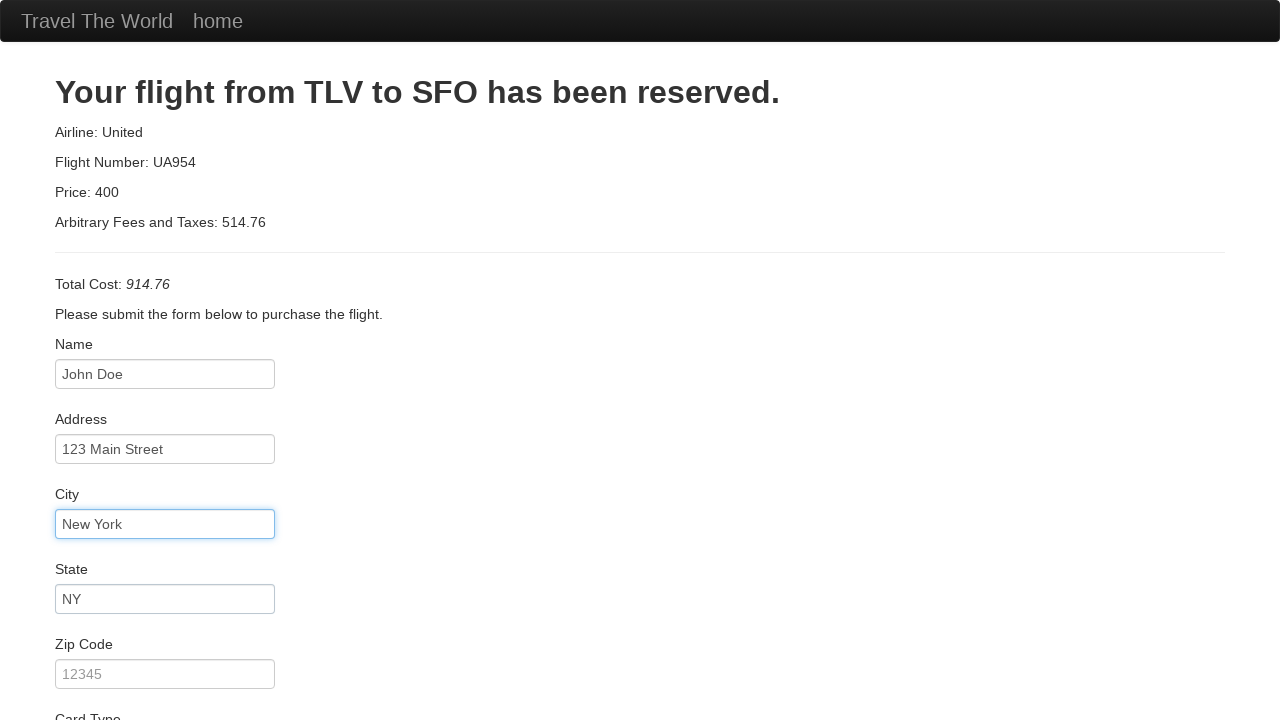

Filled zip code: 10001 on input[id='zipCode']
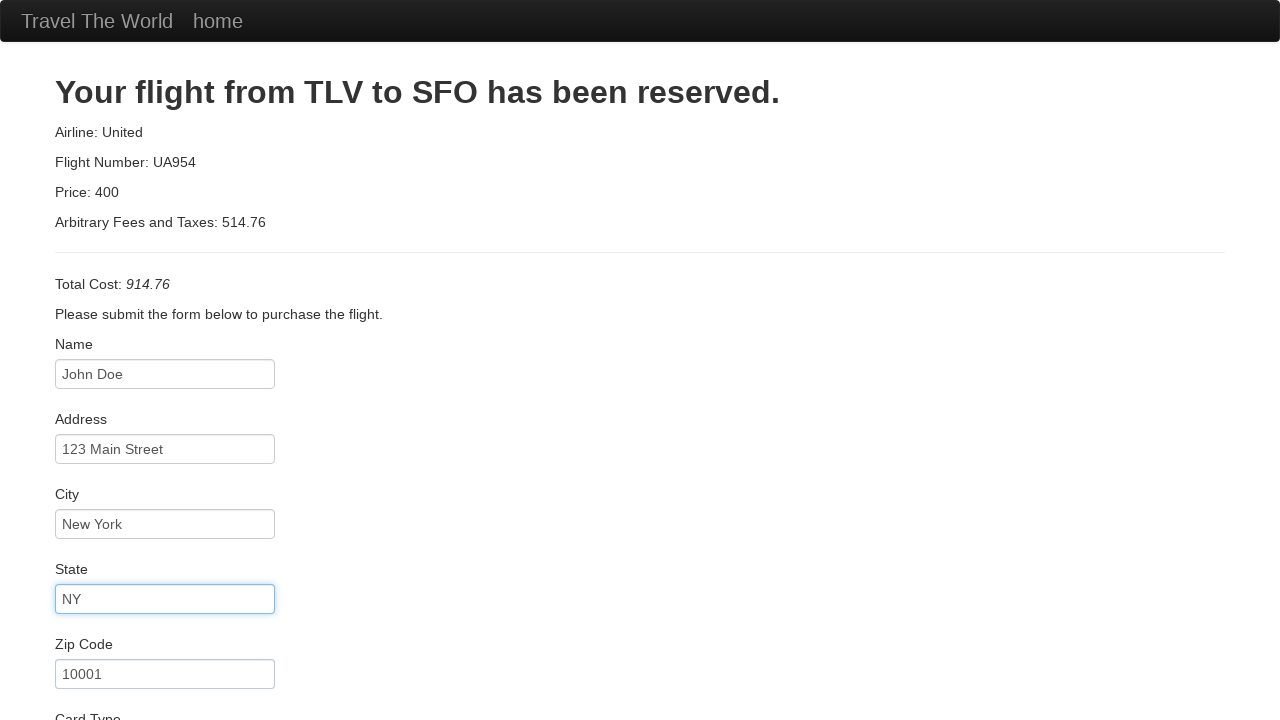

Selected card type: Visa on select[id='cardType']
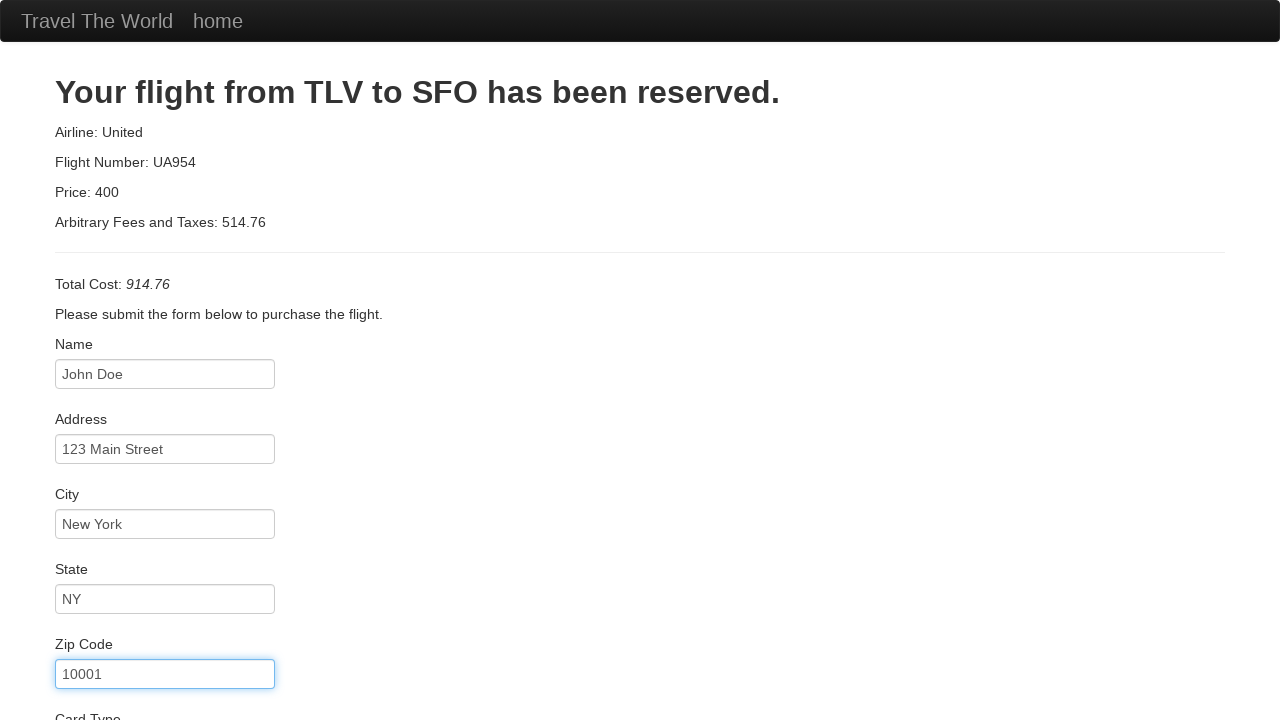

Filled credit card number on input[id='creditCardNumber']
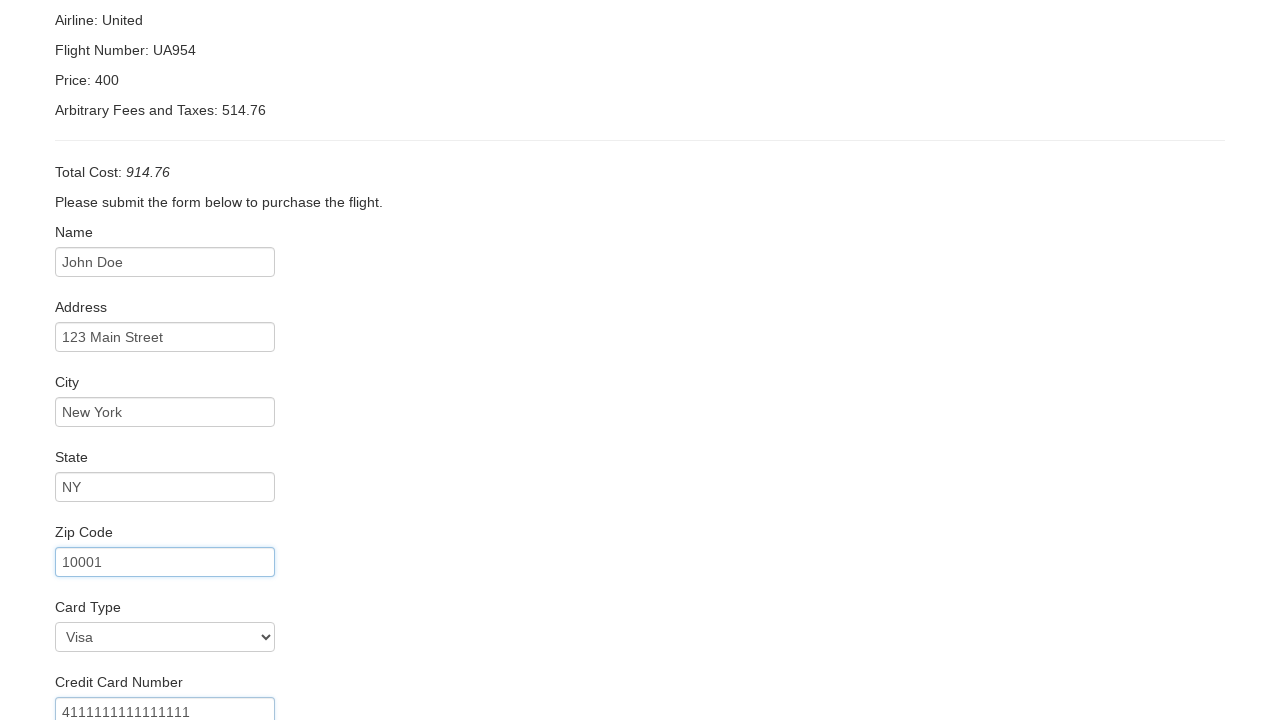

Filled credit card month: 12 on input[id='creditCardMonth']
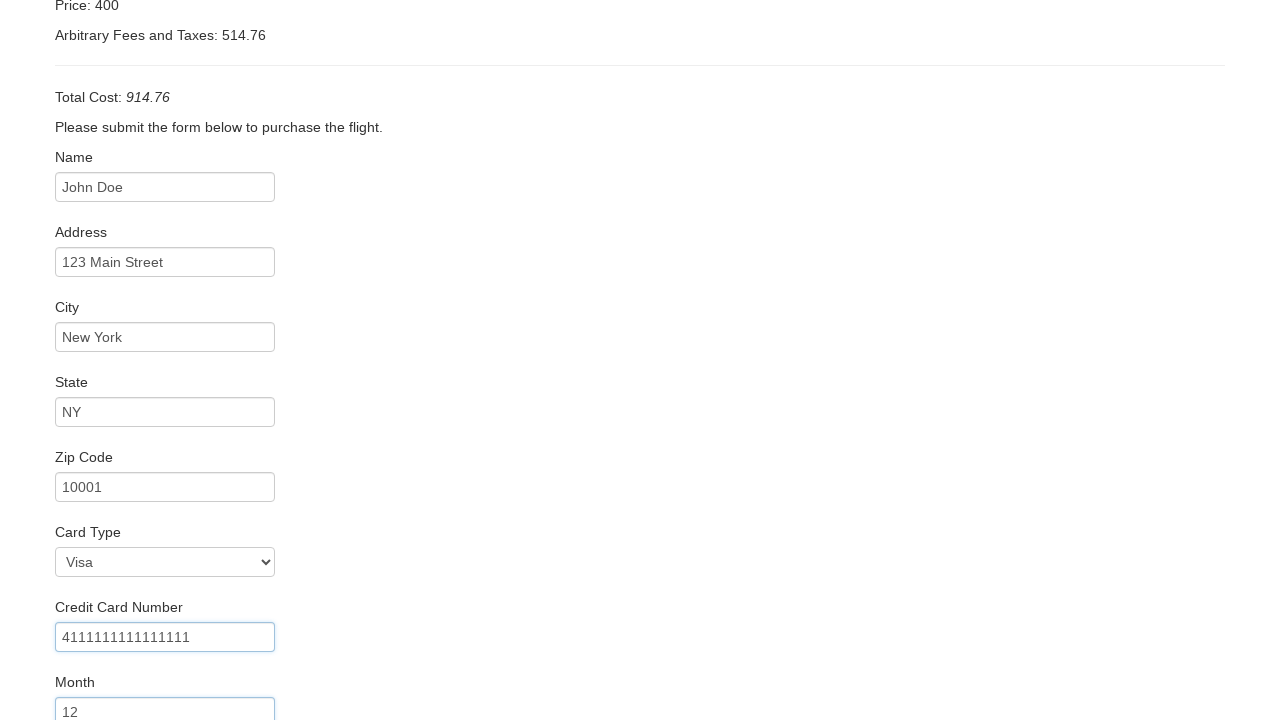

Filled credit card year: 2025 on input[id='creditCardYear']
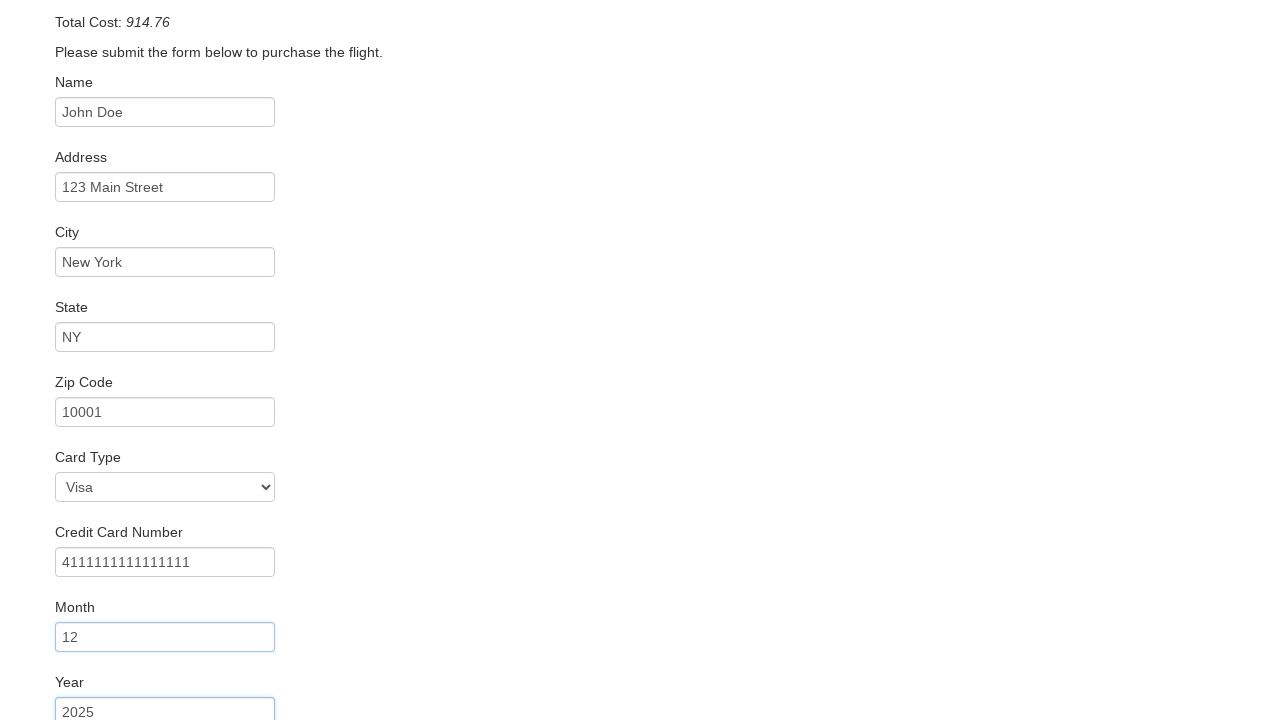

Filled cardholder name: John Doe on input[id='nameOnCard']
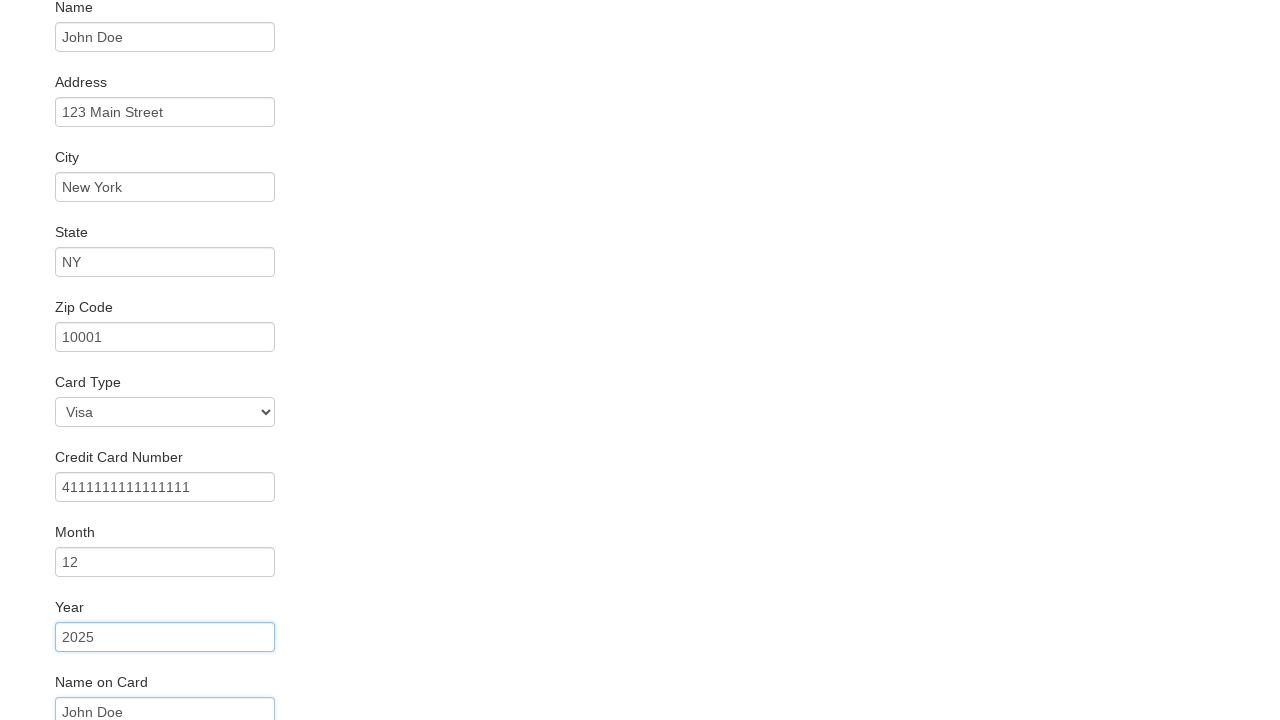

Clicked Purchase Flight button at (118, 685) on input[value='Purchase Flight']
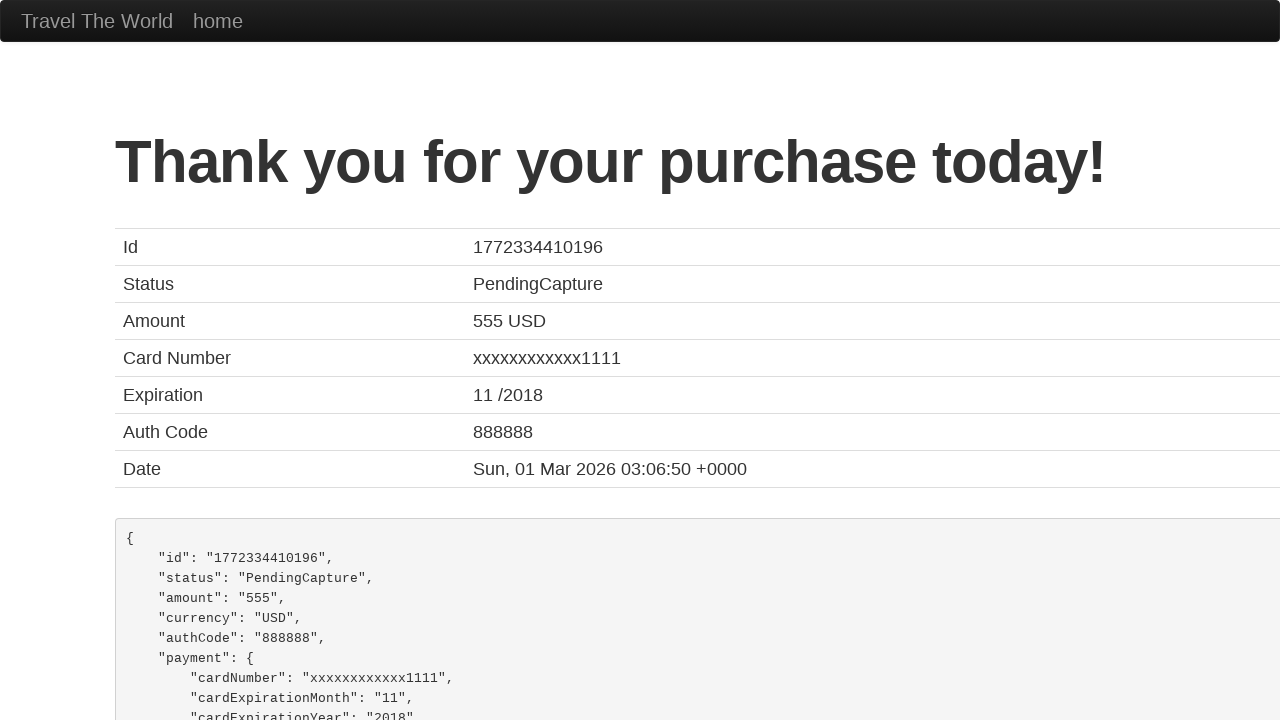

Flight purchase completed successfully - confirmation page displayed
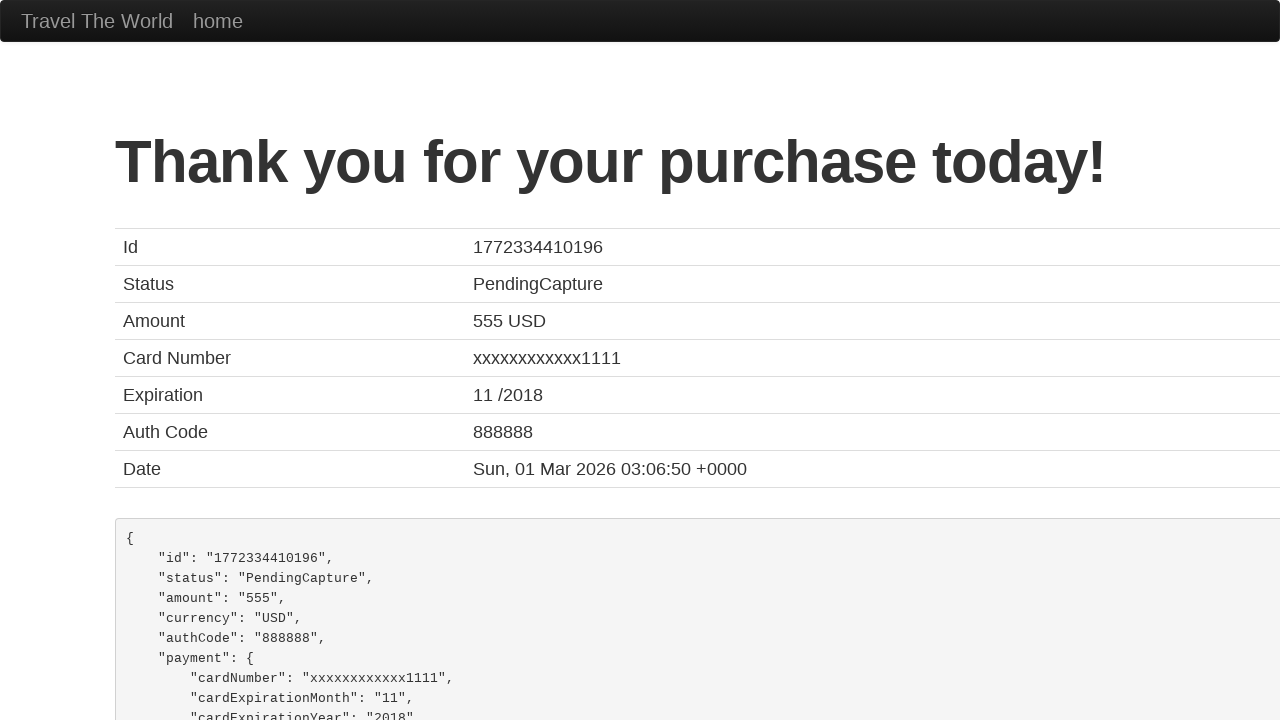

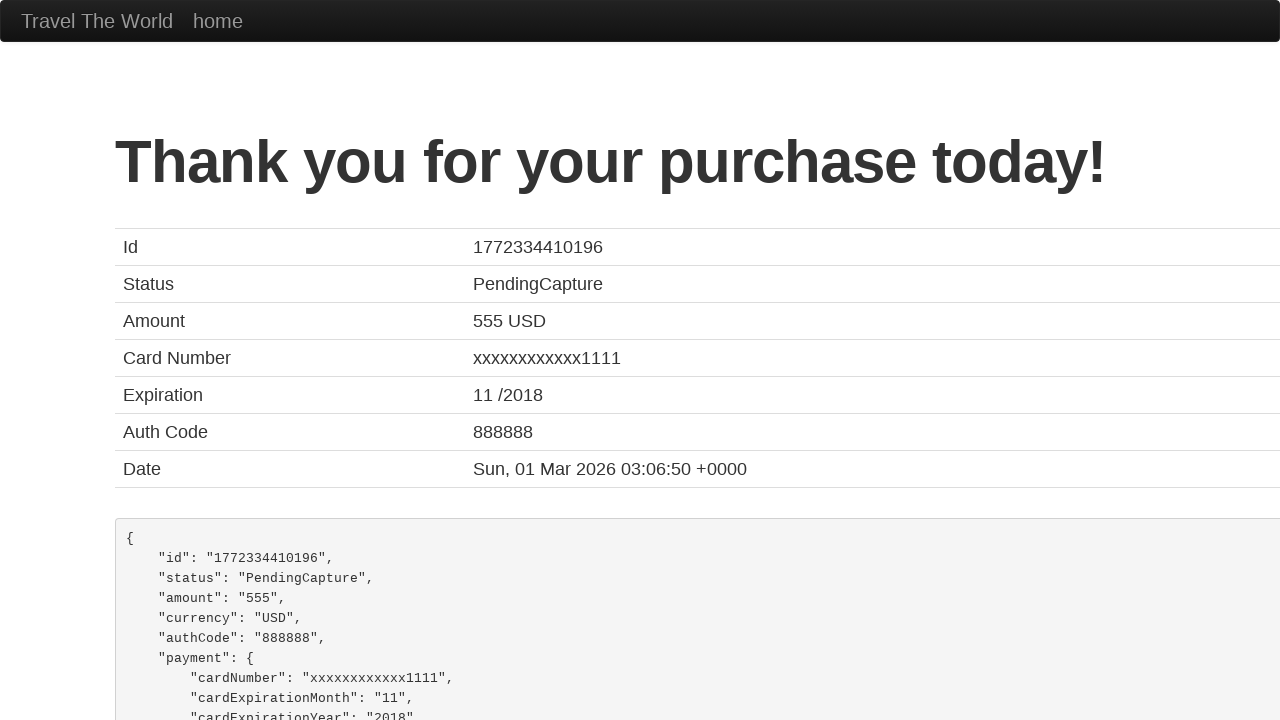